Navigates to the Evidea e-commerce website homepage

Starting URL: https://www.evidea.com/

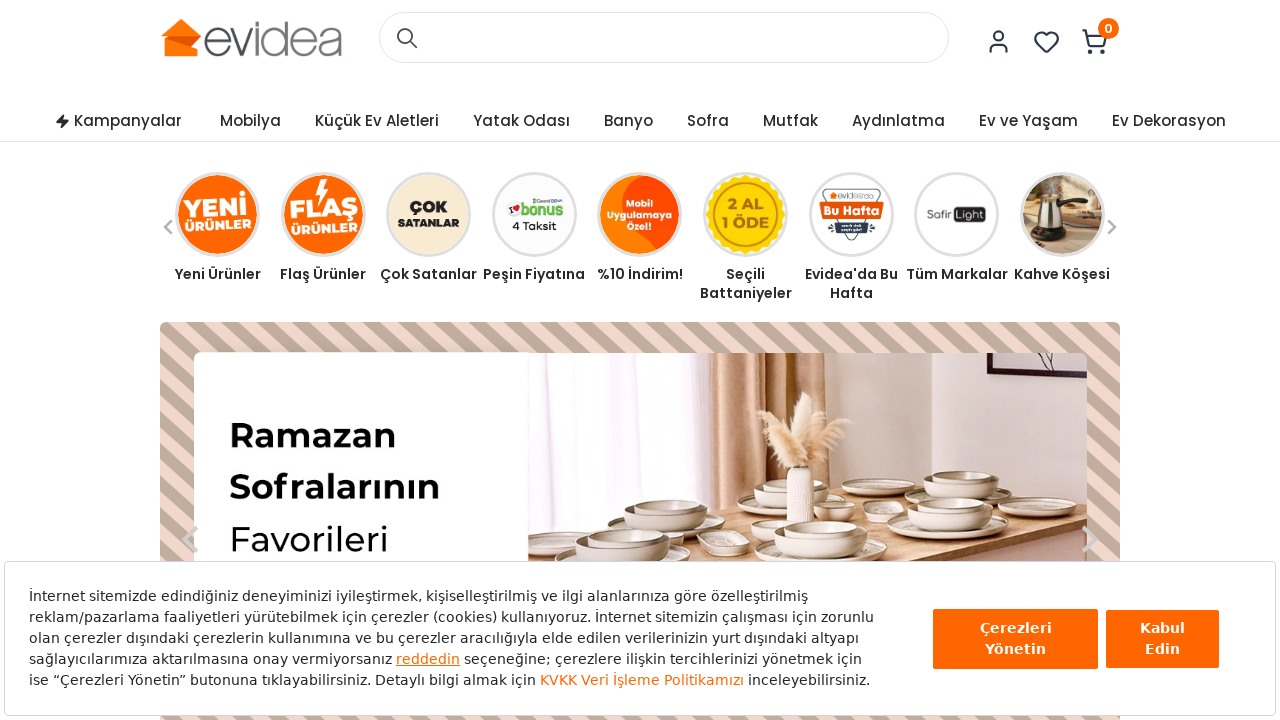

Navigated to Evidea e-commerce website homepage and waited for network to be idle
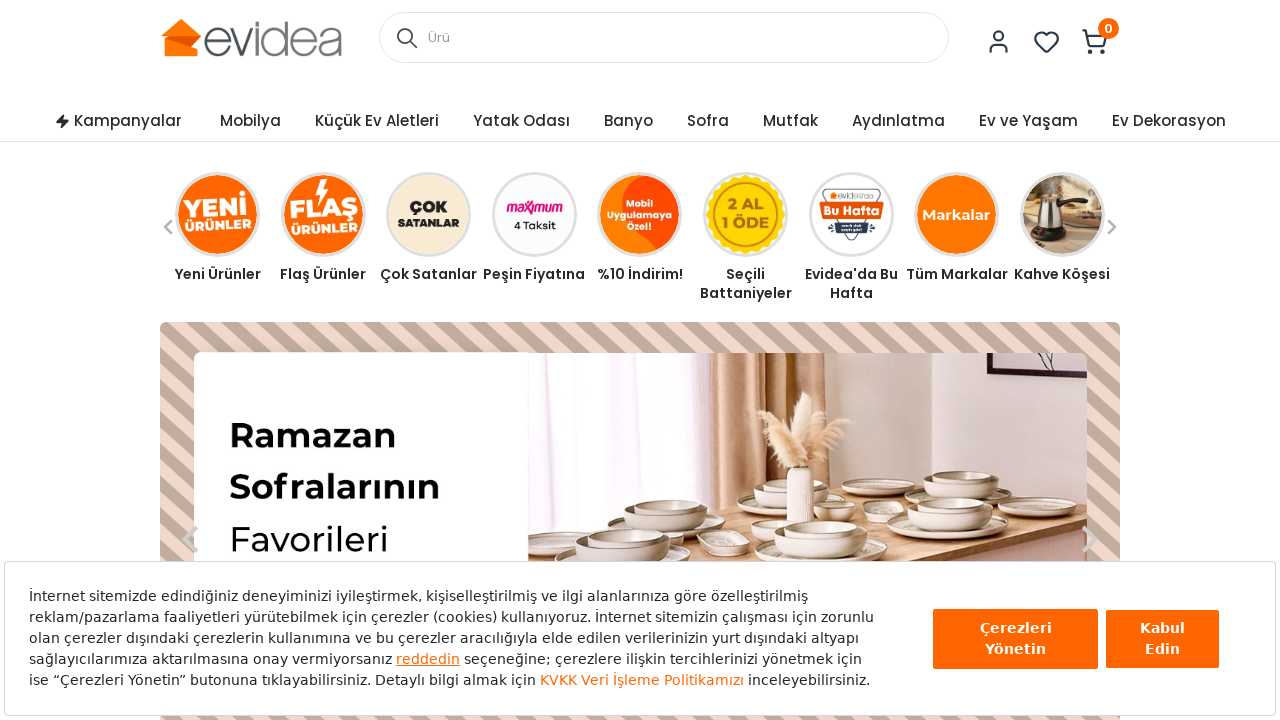

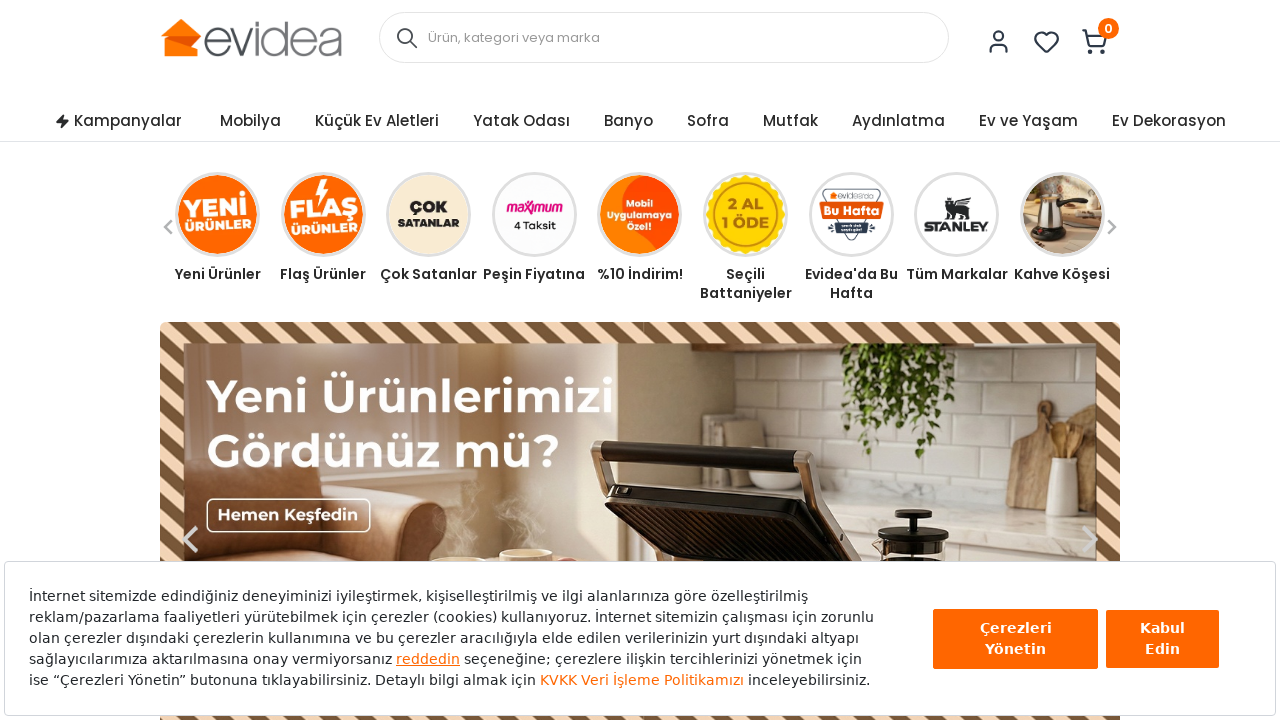